Tests that the main and footer sections become visible when items are added to the todo list.

Starting URL: https://demo.playwright.dev/todomvc

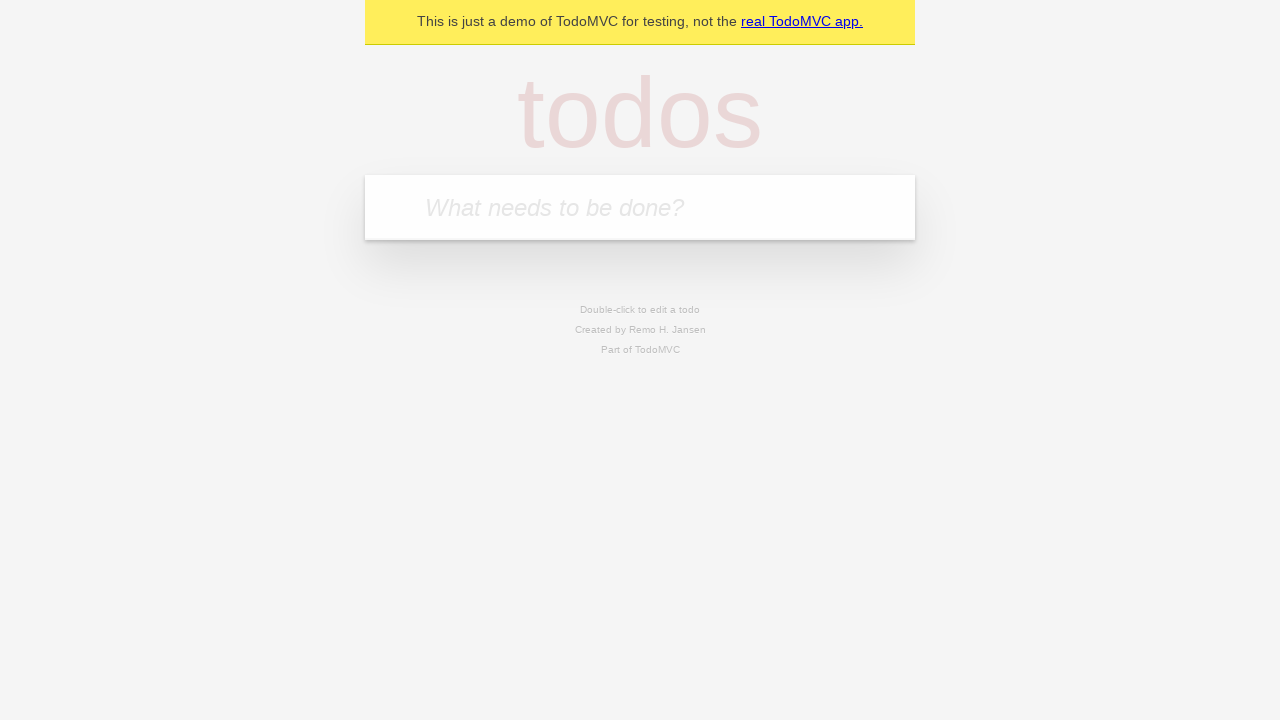

Filled new todo input with 'buy some cheese' on .new-todo
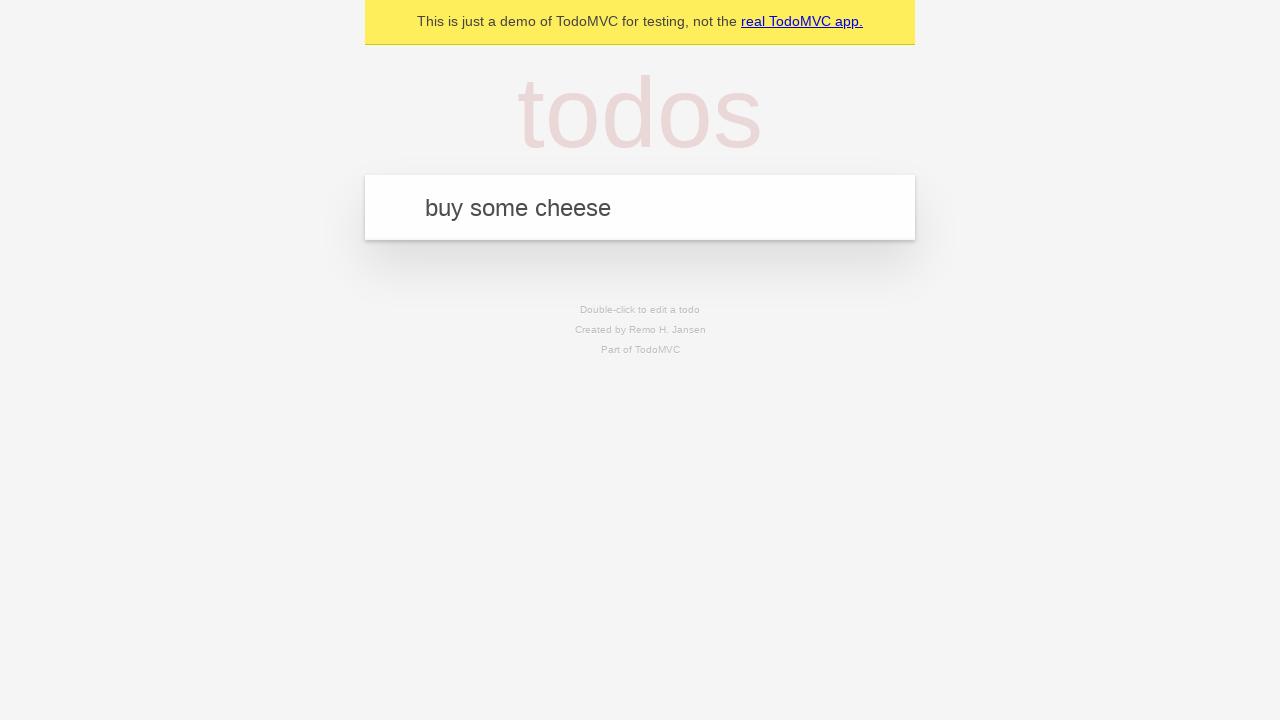

Pressed Enter to add todo item on .new-todo
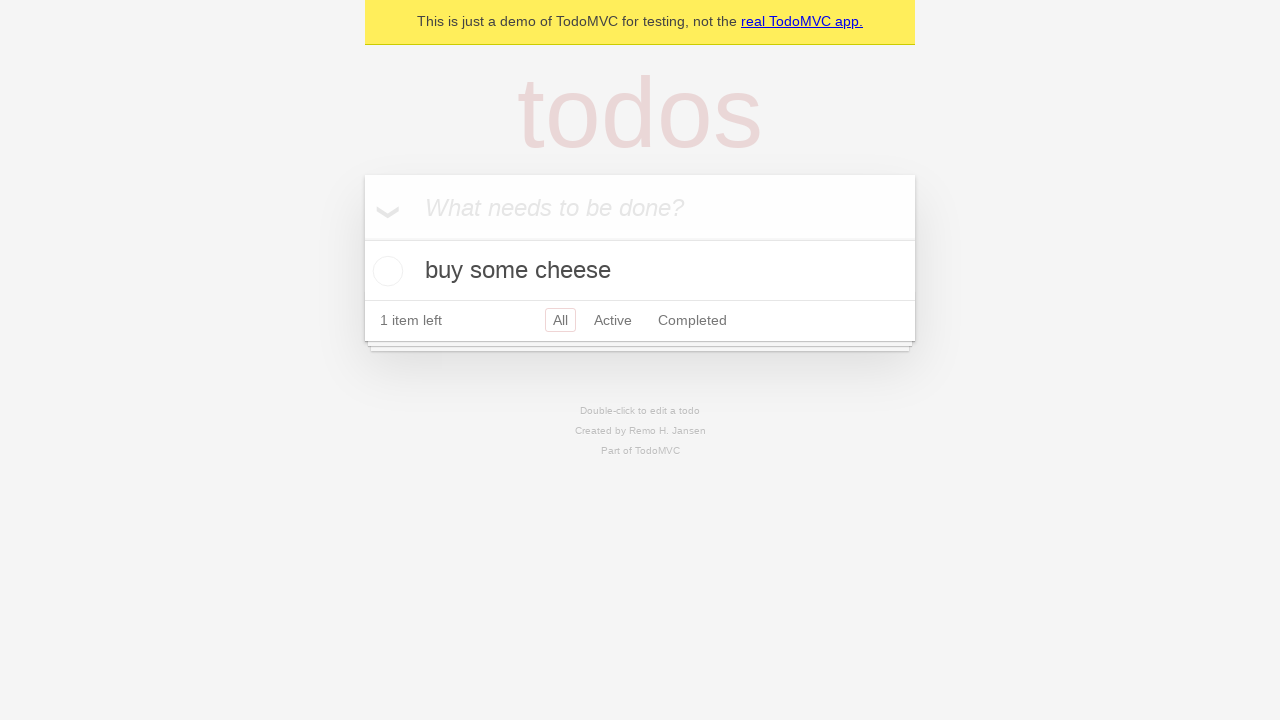

Main section became visible after adding item
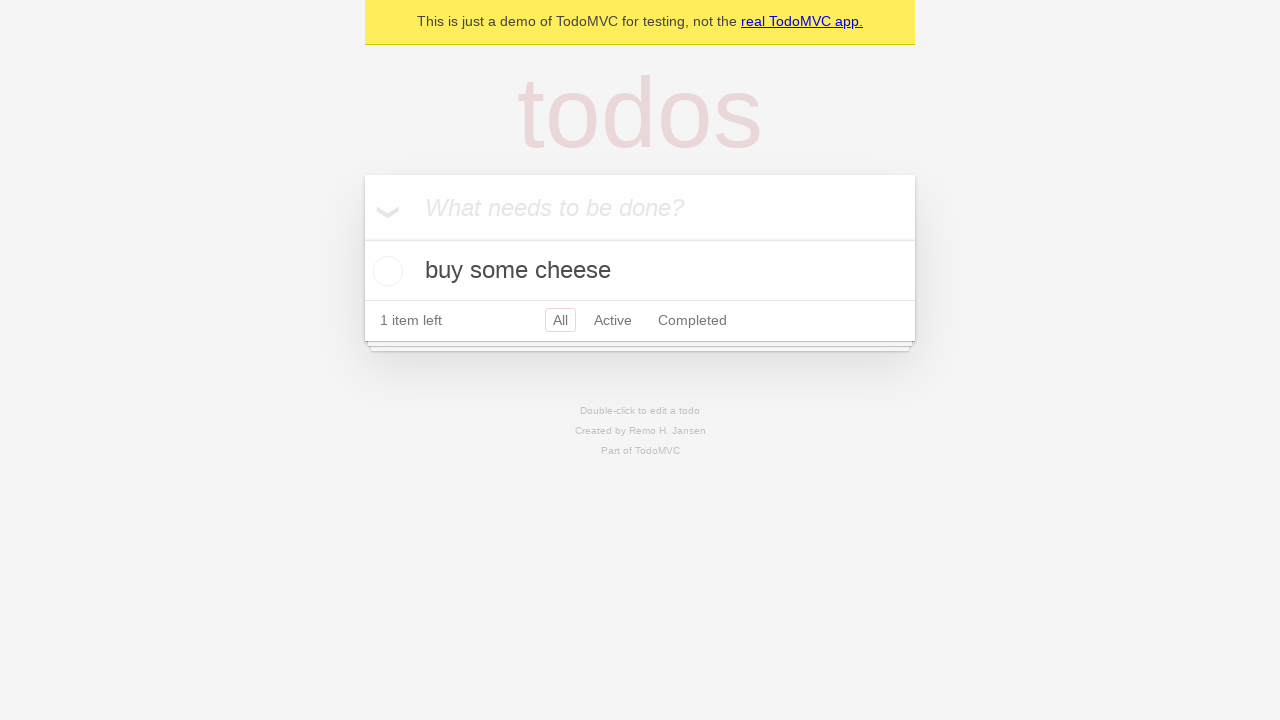

Footer section became visible after adding item
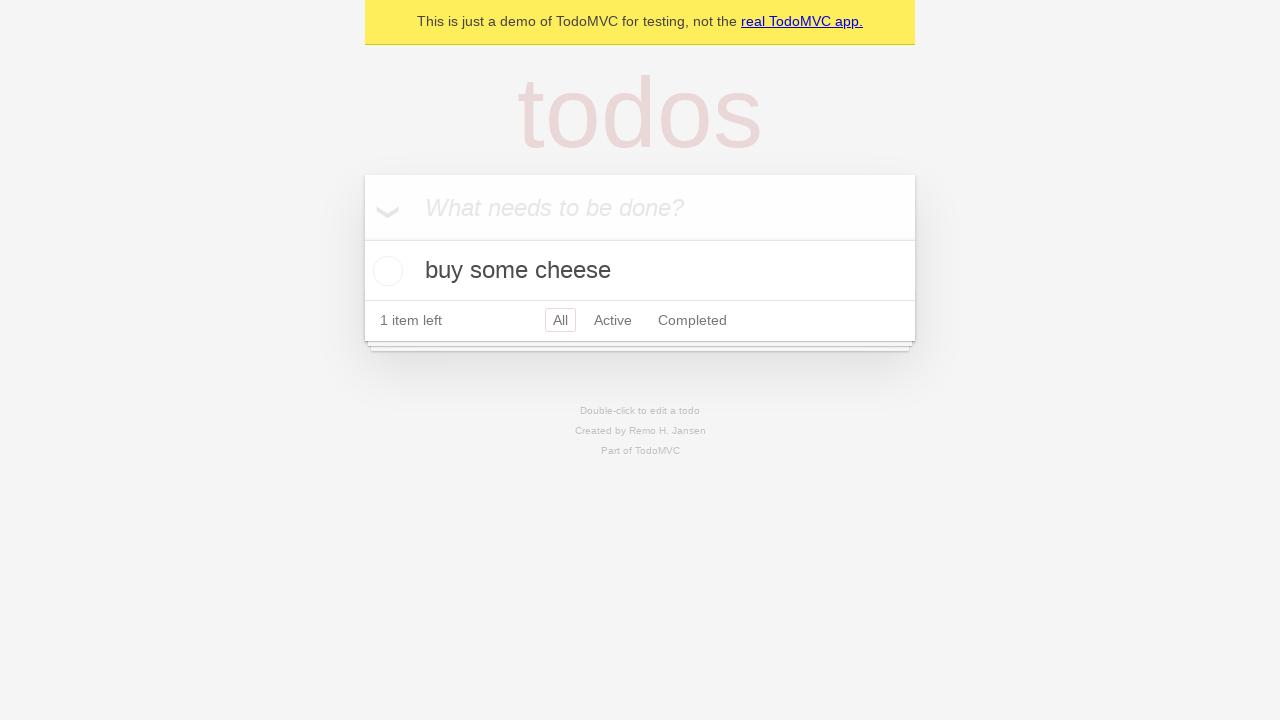

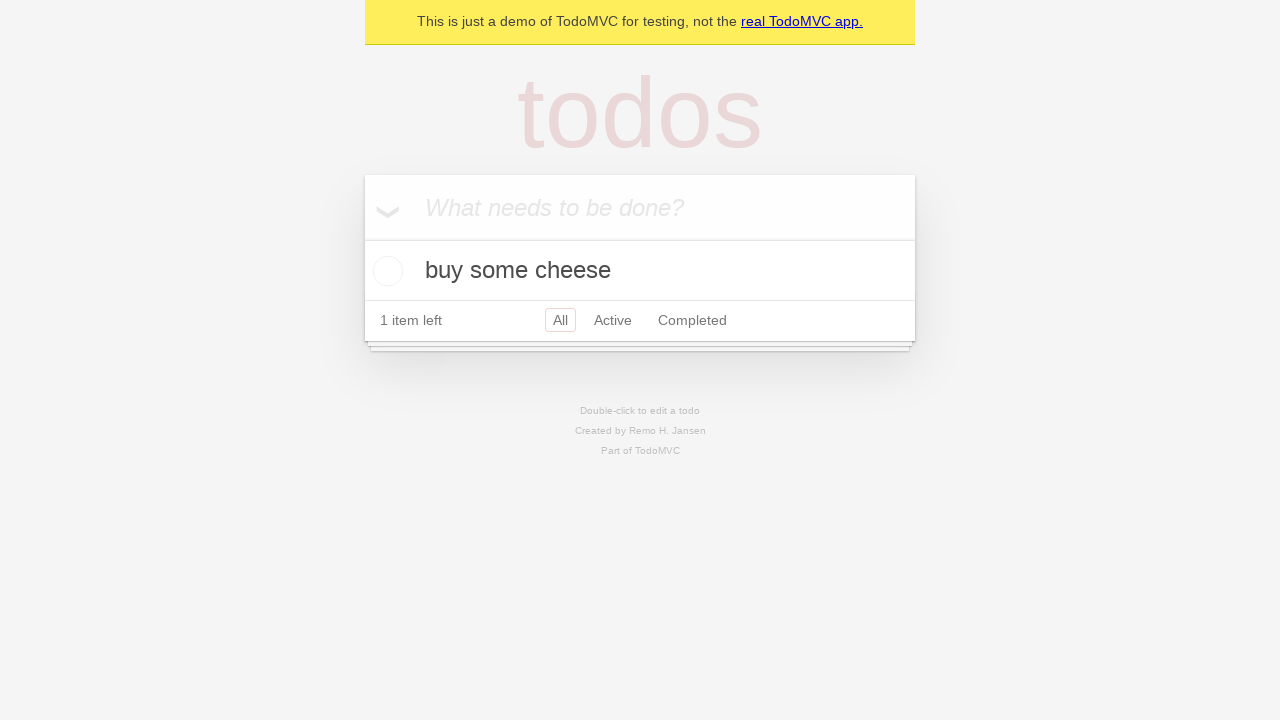